Tests double-click functionality and alert handling

Starting URL: https://only-testing-blog.blogspot.com/

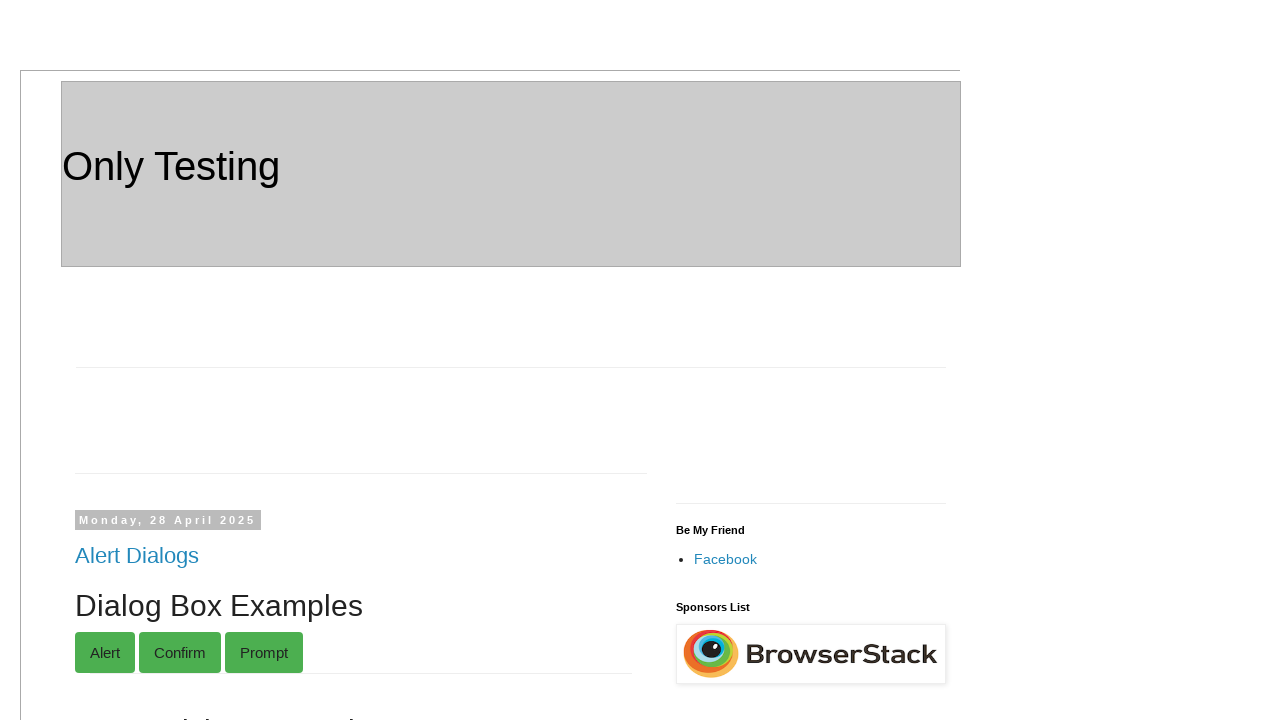

Scrolled double-click button into view
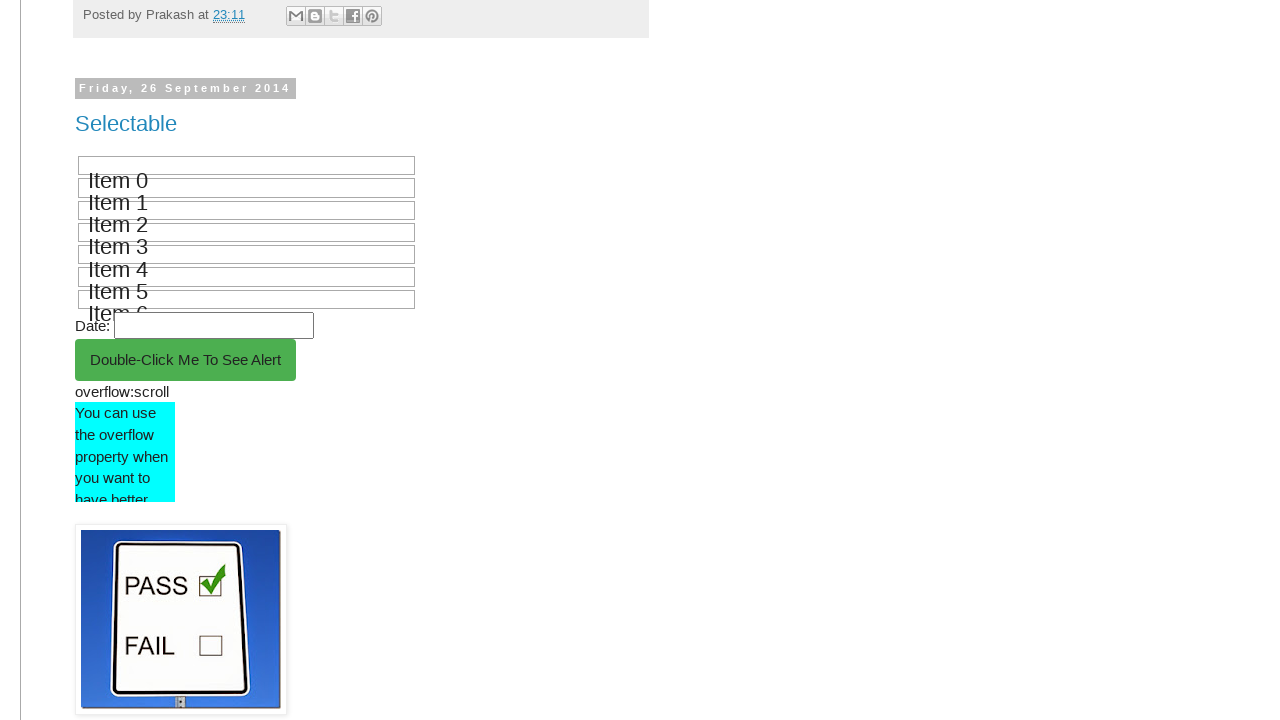

Set up alert dialog handler to accept dialogs
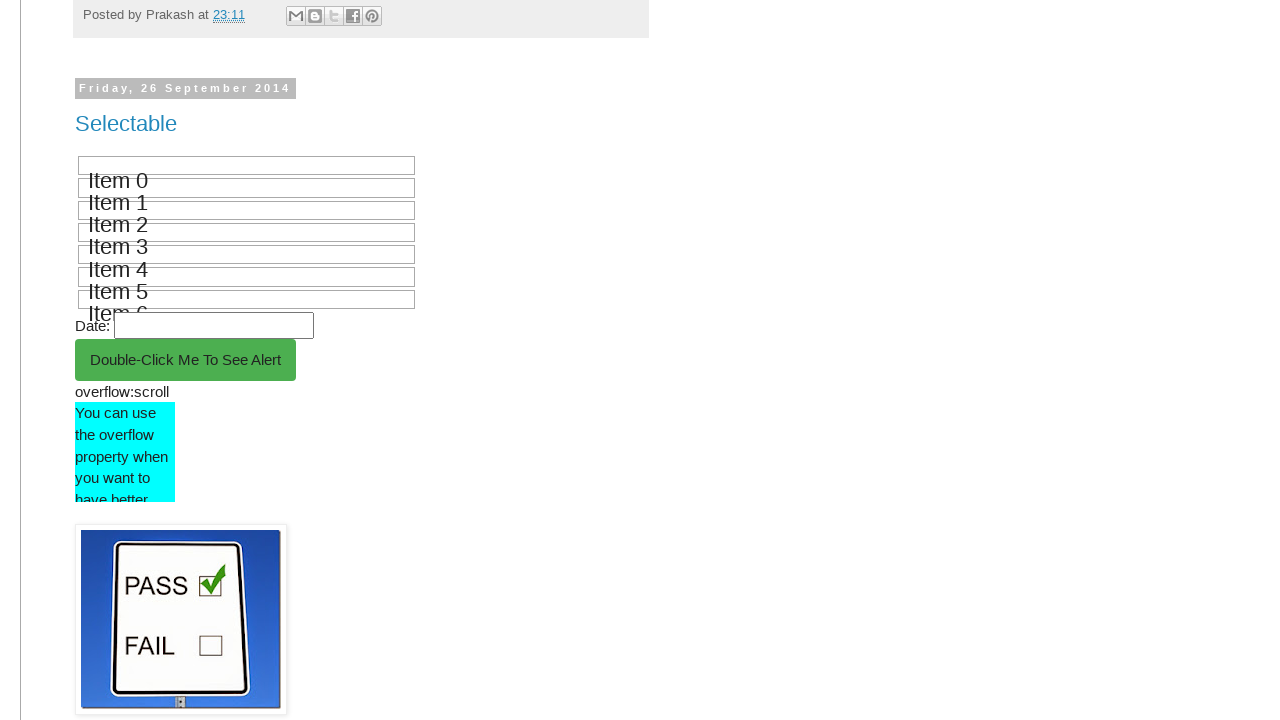

Double-clicked the 'Double-Click Me To See Alert' button at (186, 360) on xpath=//button[.='Double-Click Me To See Alert']
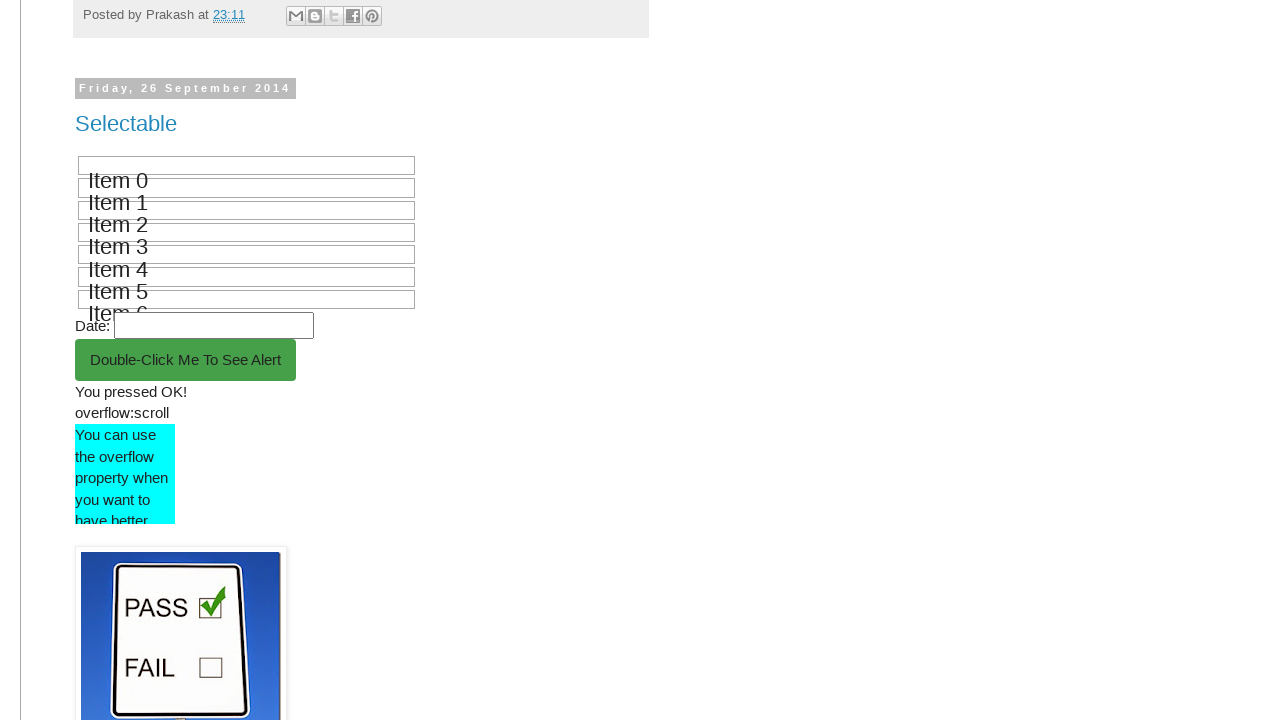

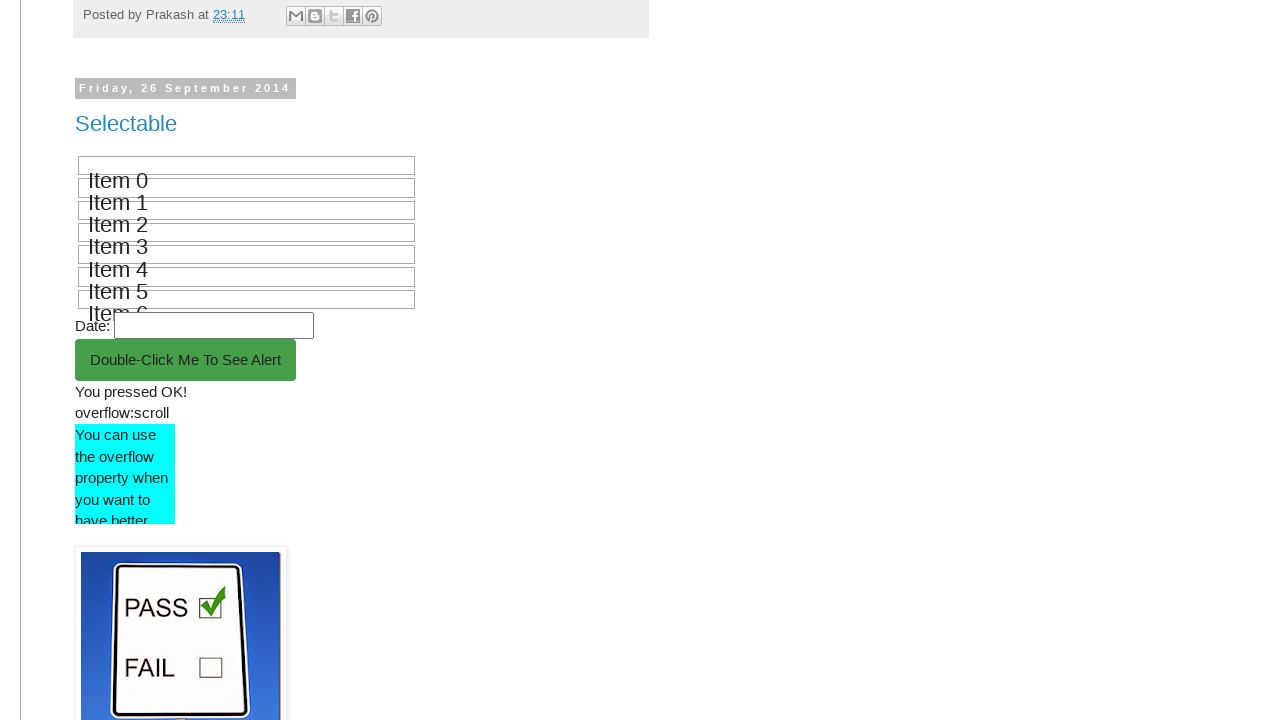